Tests keyboard modifier click functionality by navigating to The Internet test site and clicking the "Broken Images" link with the Shift key held down

Starting URL: https://the-internet.herokuapp.com/

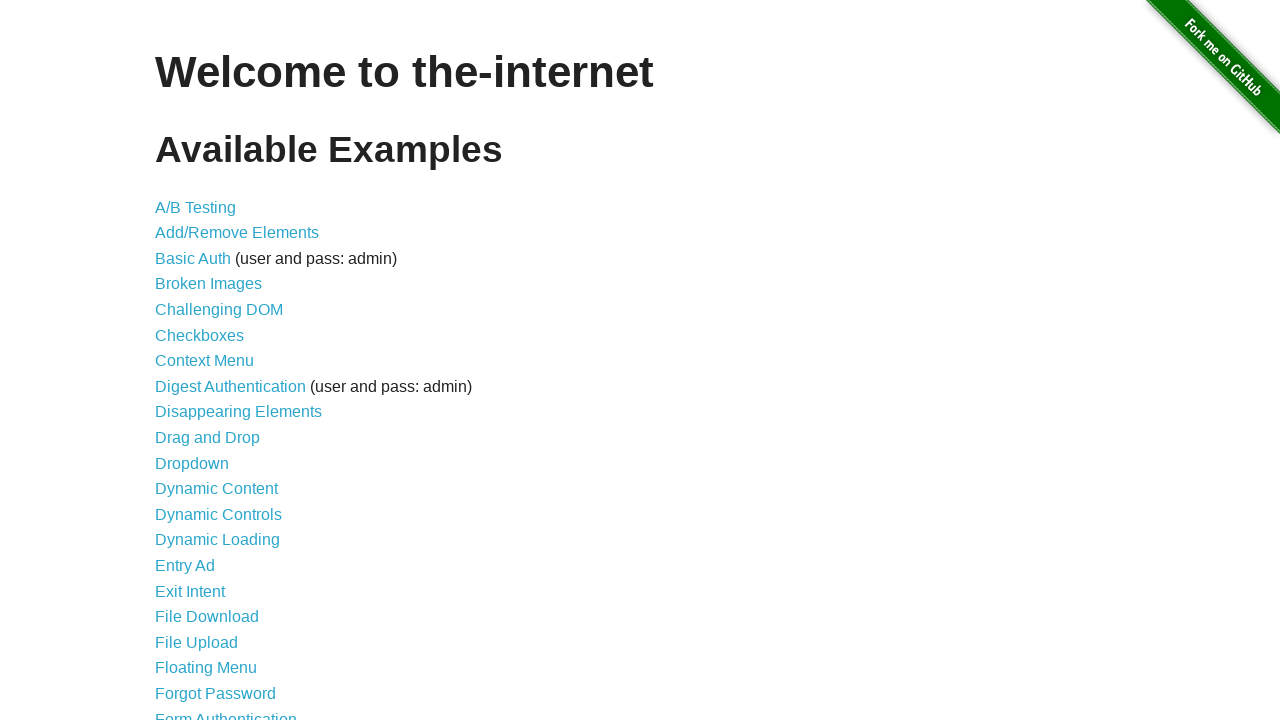

Navigated to The Internet test site
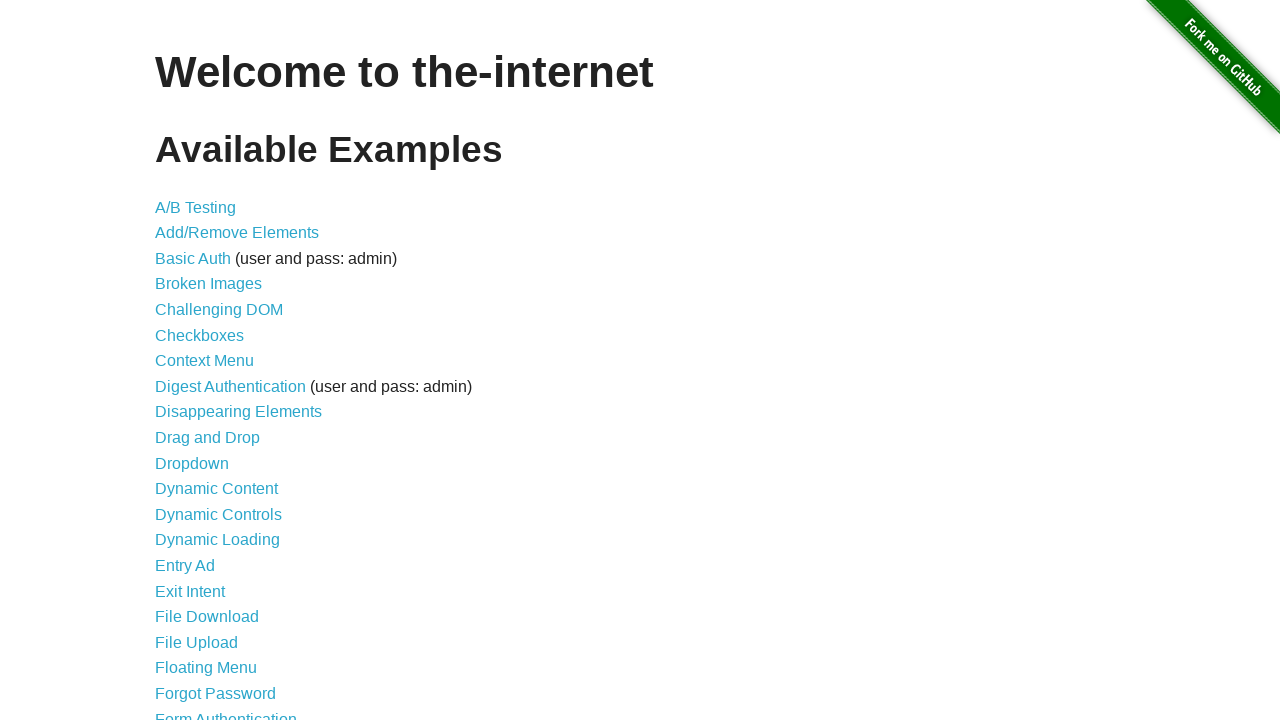

Clicked 'Broken Images' link with Shift key held down at (208, 284) on xpath=//a[normalize-space()='Broken Images']
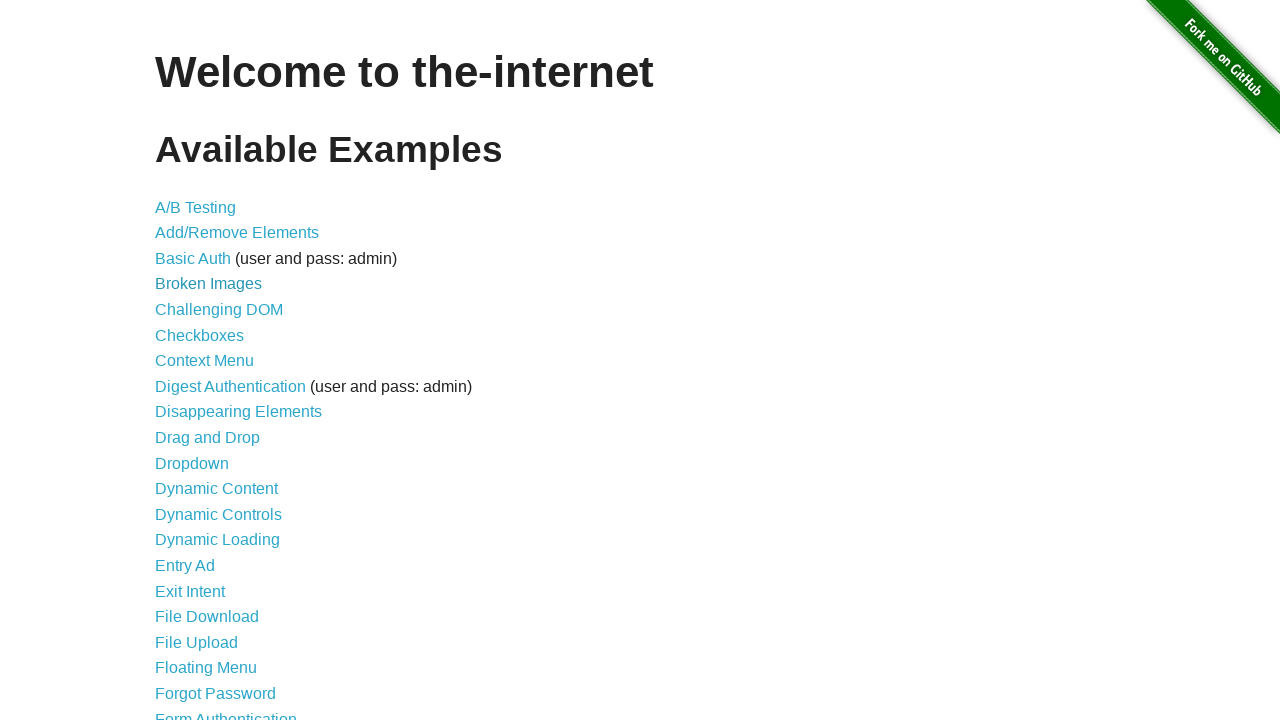

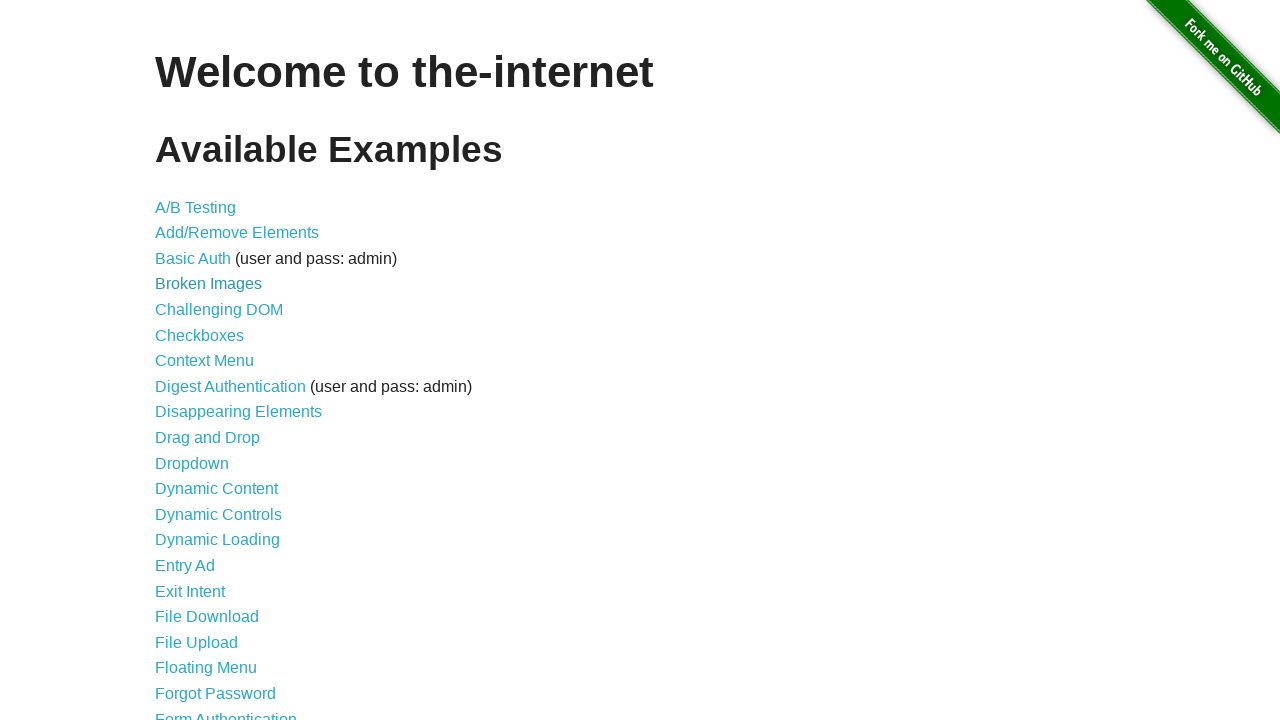